Tests that other controls are hidden when editing a todo item

Starting URL: https://demo.playwright.dev/todomvc

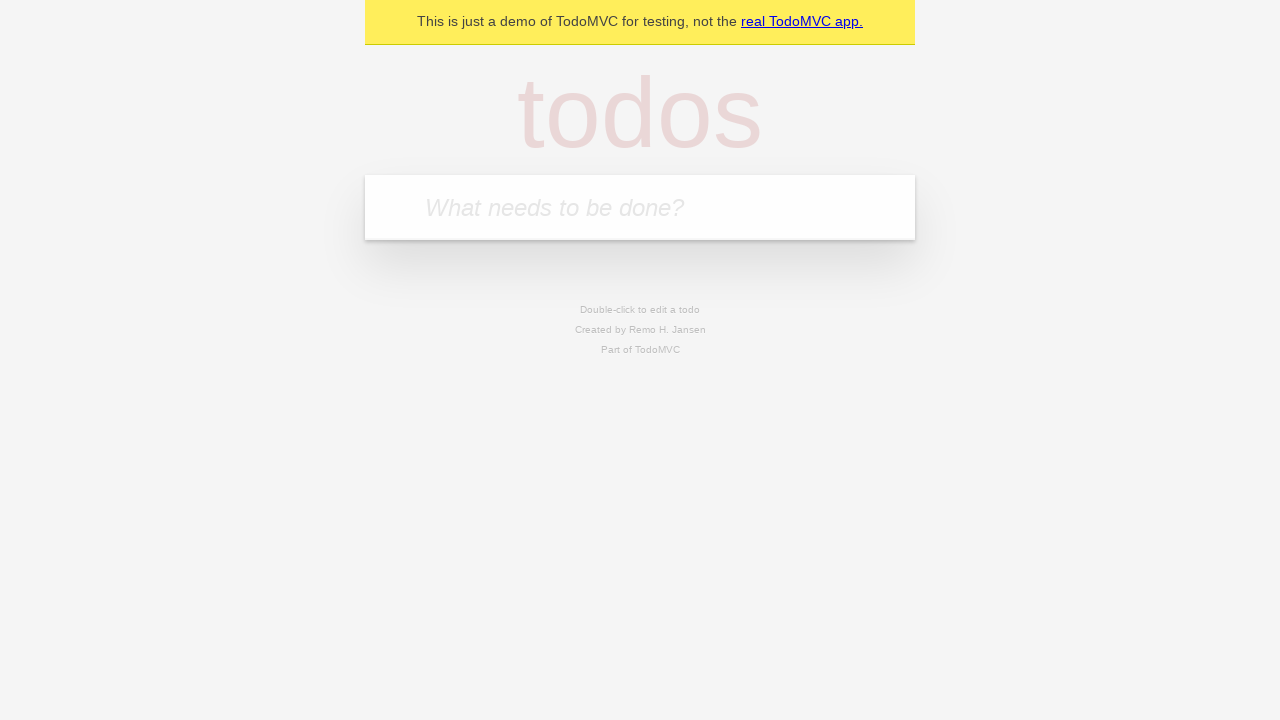

Filled first todo input with 'buy some cheese' on internal:attr=[placeholder="What needs to be done?"i]
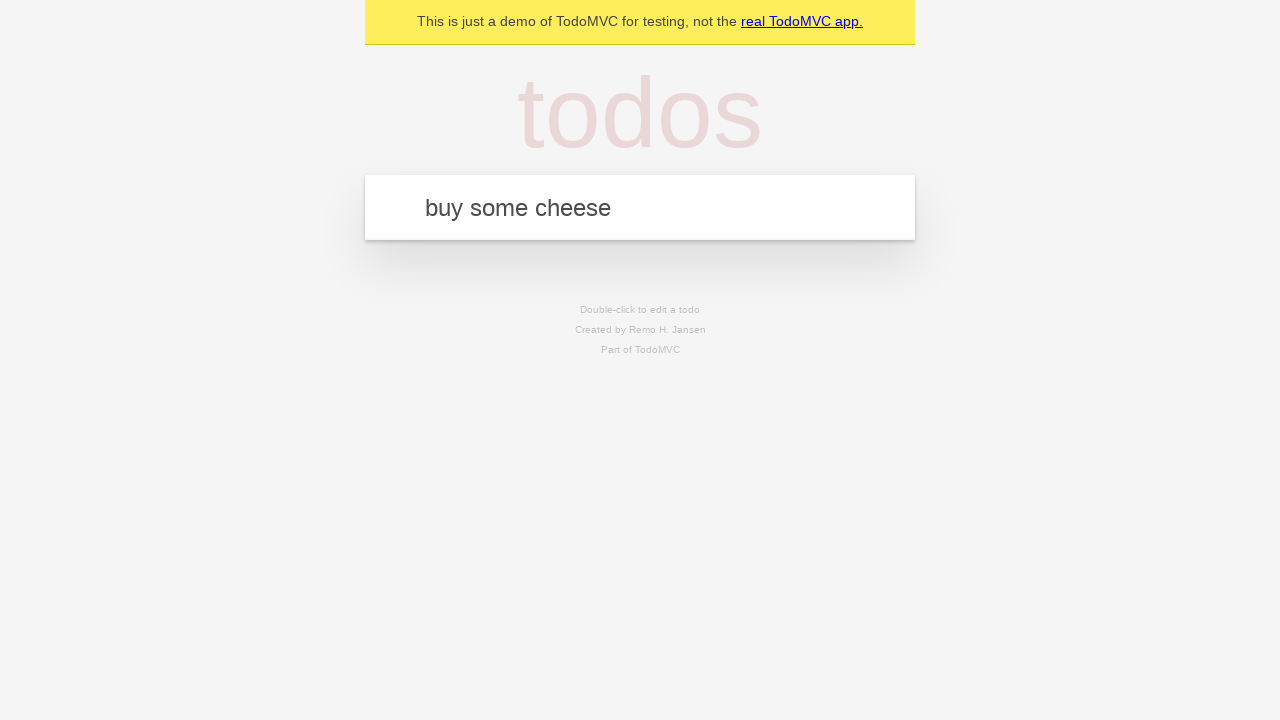

Pressed Enter to create first todo on internal:attr=[placeholder="What needs to be done?"i]
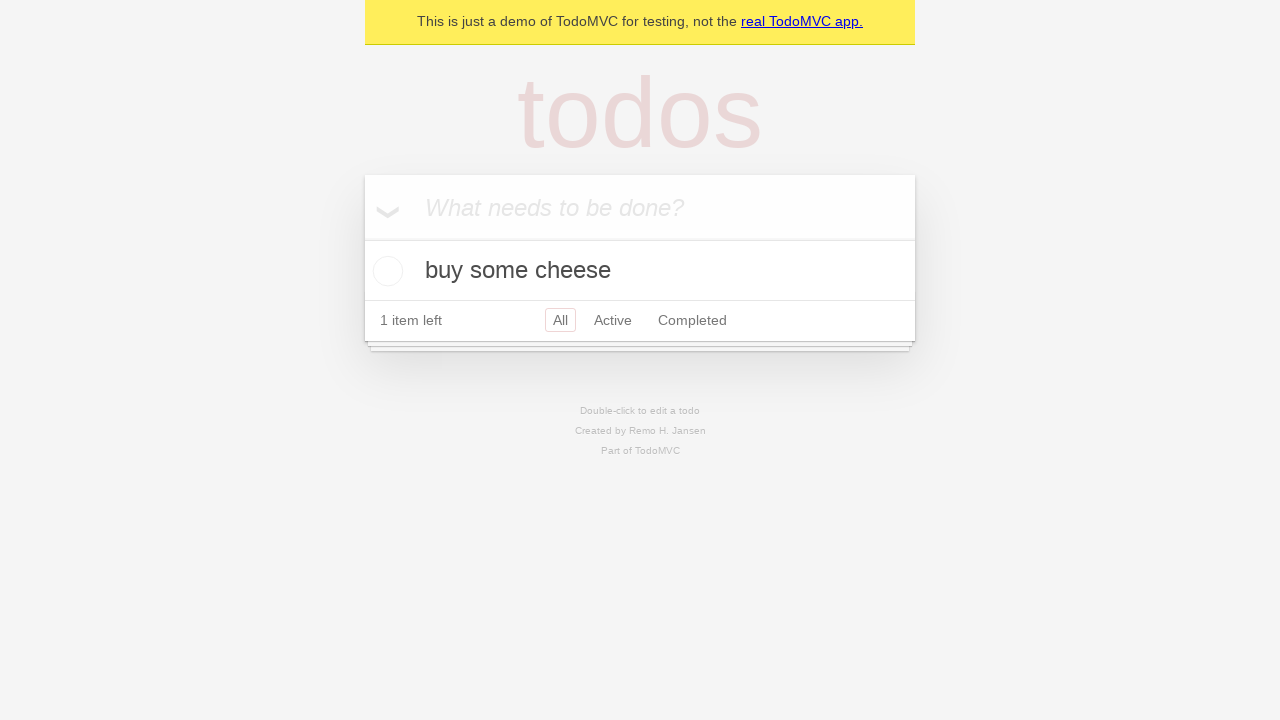

Filled second todo input with 'feed the cat' on internal:attr=[placeholder="What needs to be done?"i]
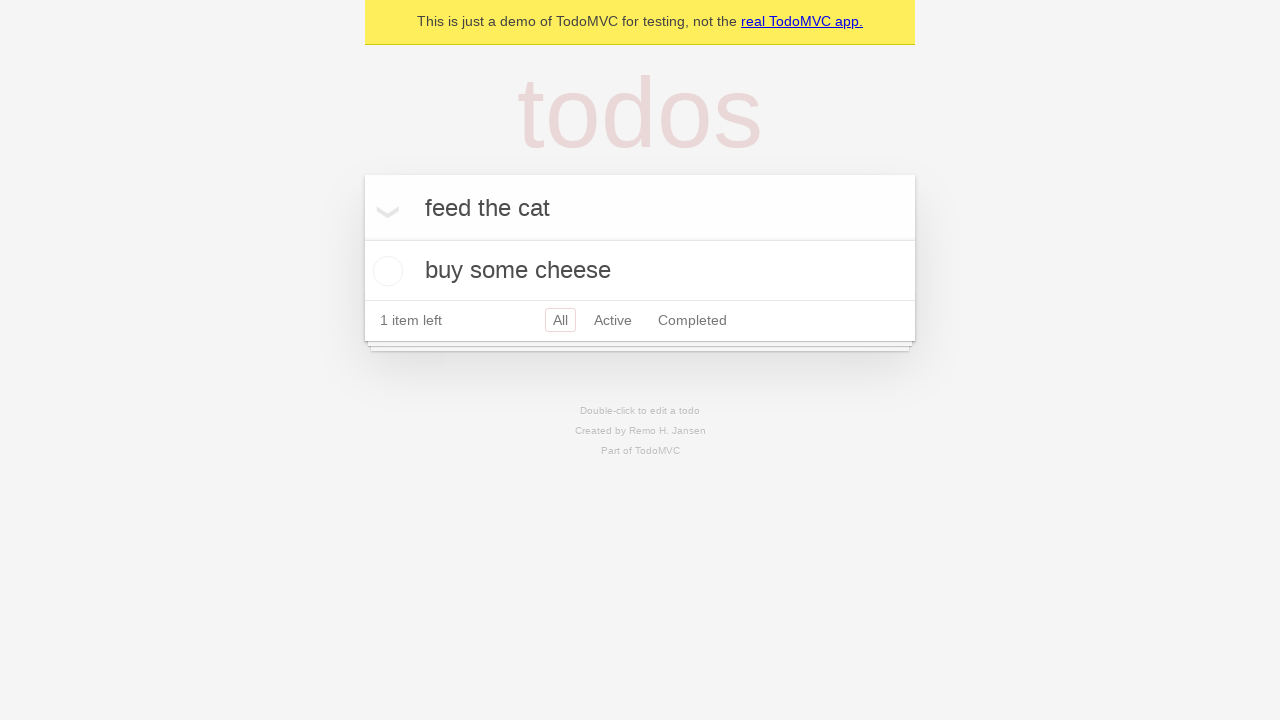

Pressed Enter to create second todo on internal:attr=[placeholder="What needs to be done?"i]
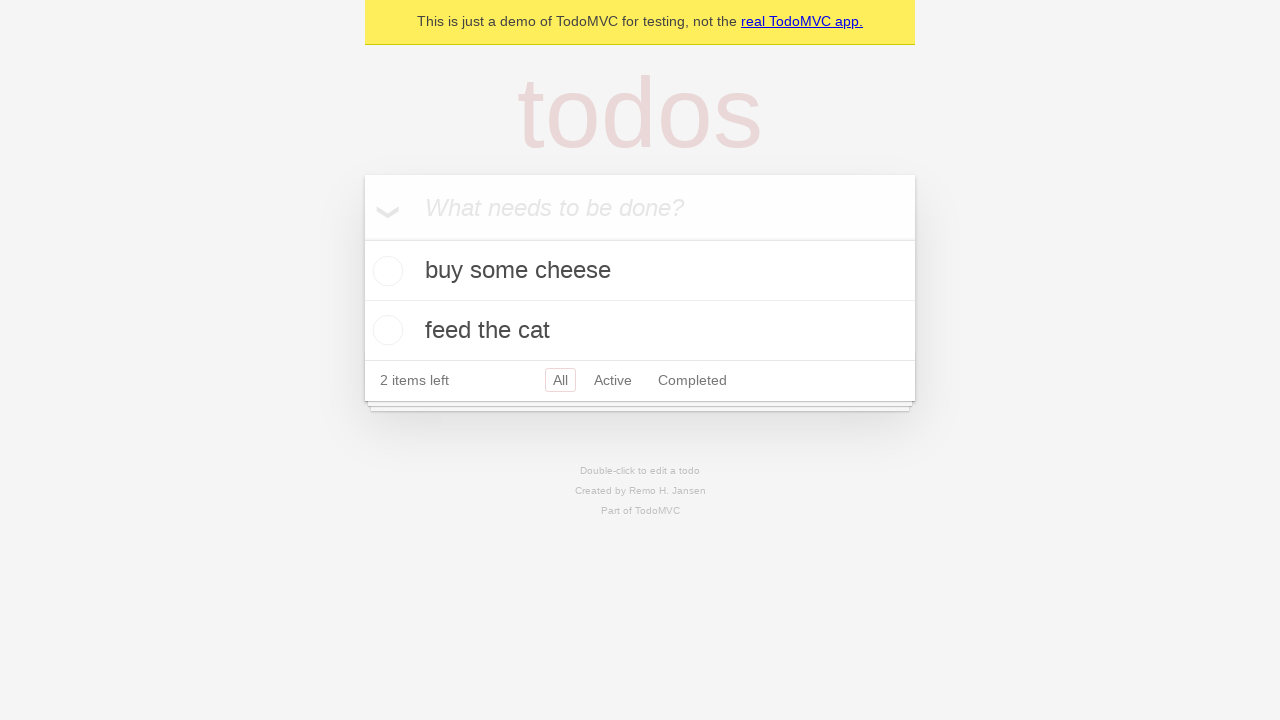

Filled third todo input with 'book a doctors appointment' on internal:attr=[placeholder="What needs to be done?"i]
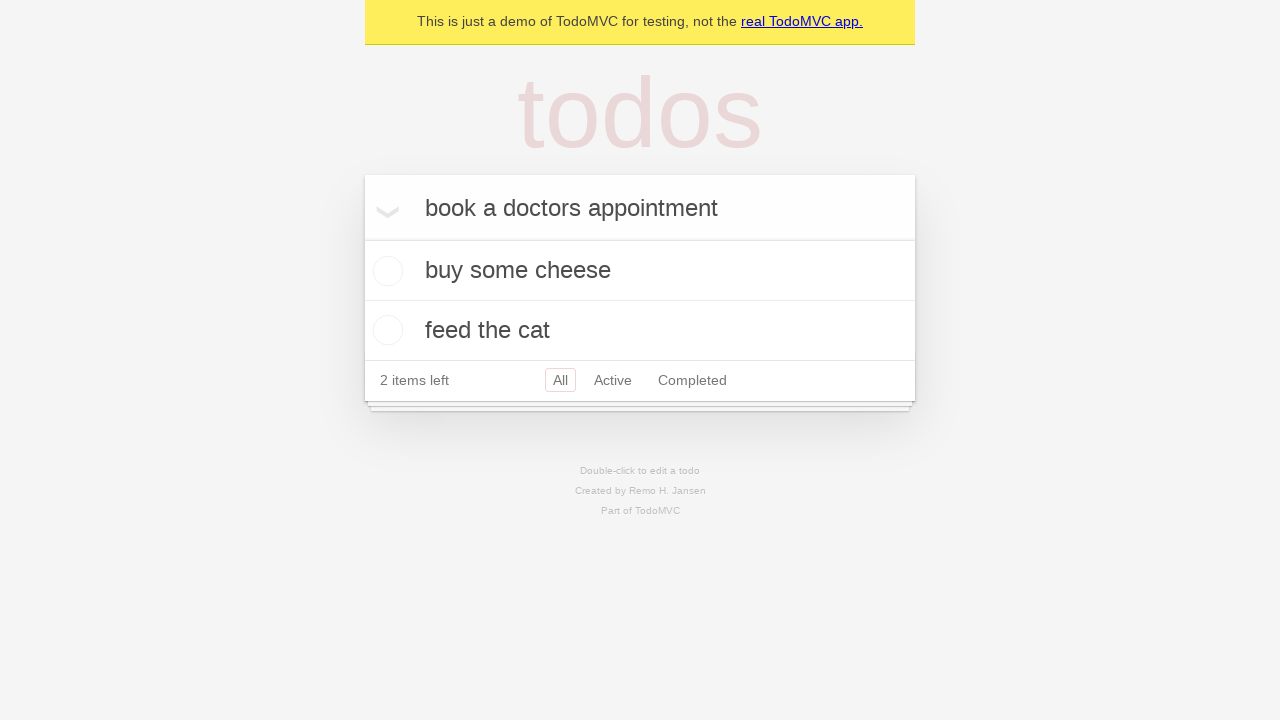

Pressed Enter to create third todo on internal:attr=[placeholder="What needs to be done?"i]
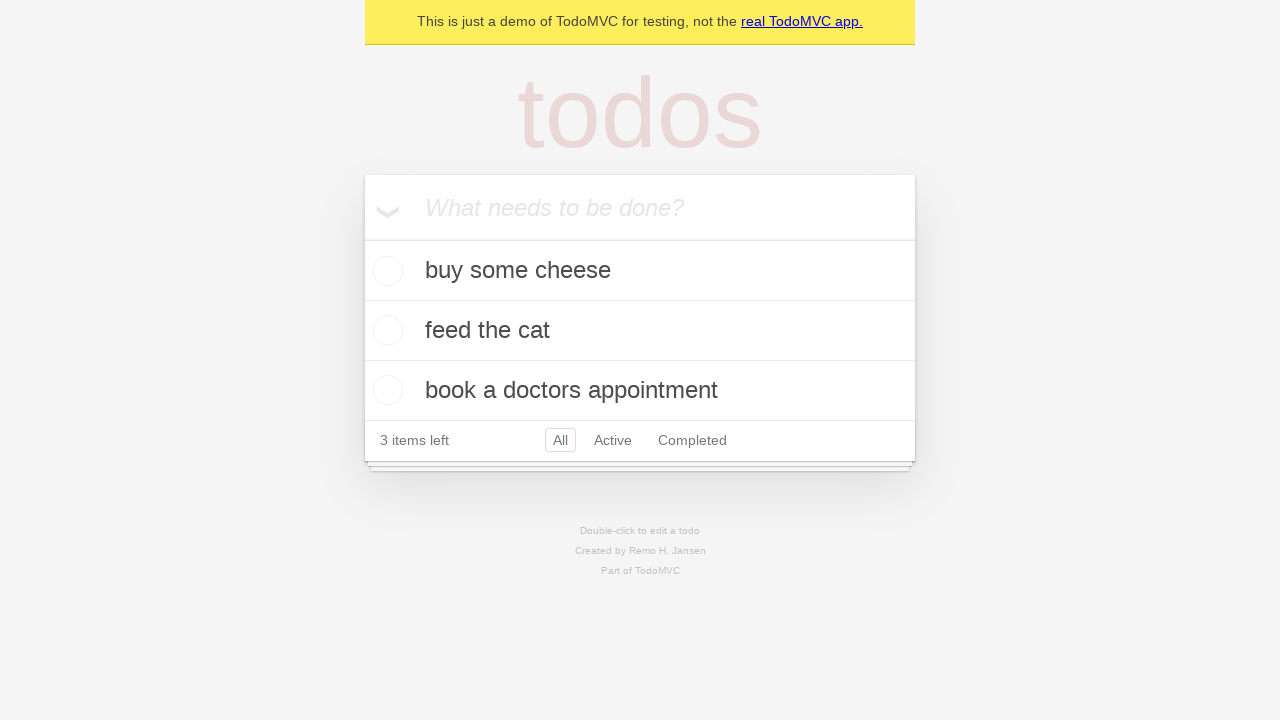

Waited for all 3 todos to be created and confirmed '3 items left' text
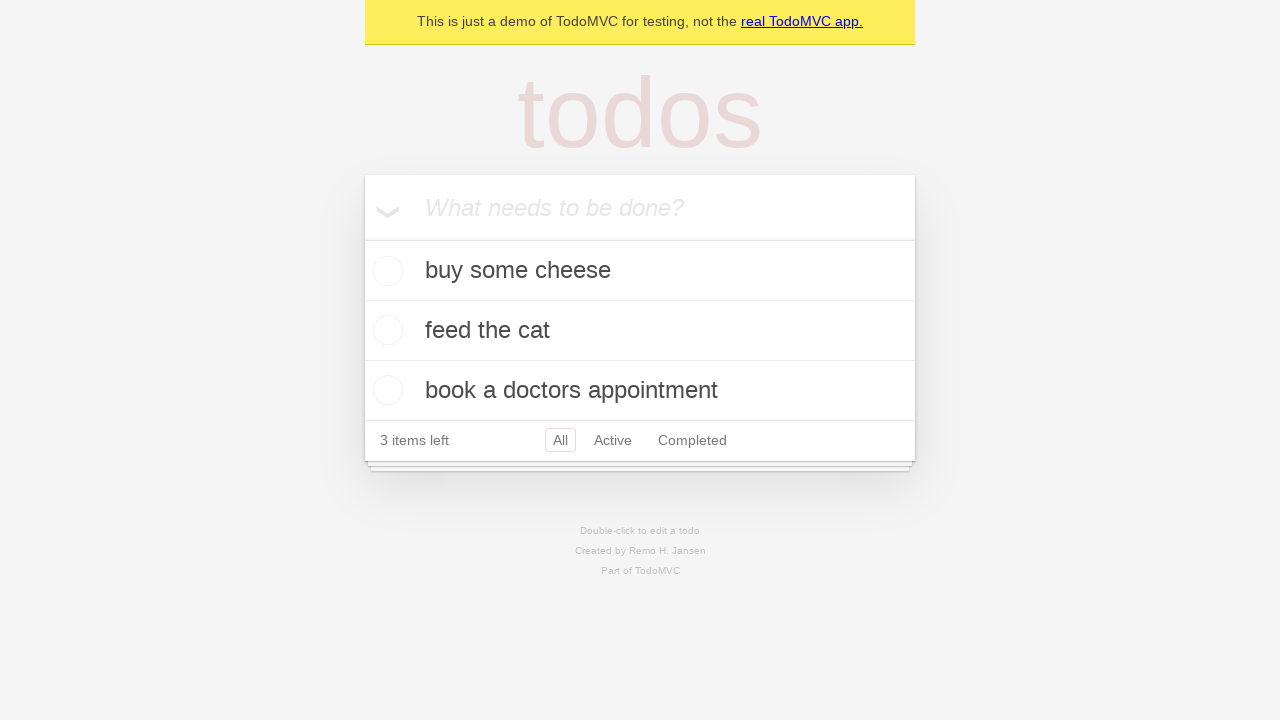

Double-clicked second todo item to enter edit mode at (640, 331) on internal:testid=[data-testid="todo-item"s] >> nth=1
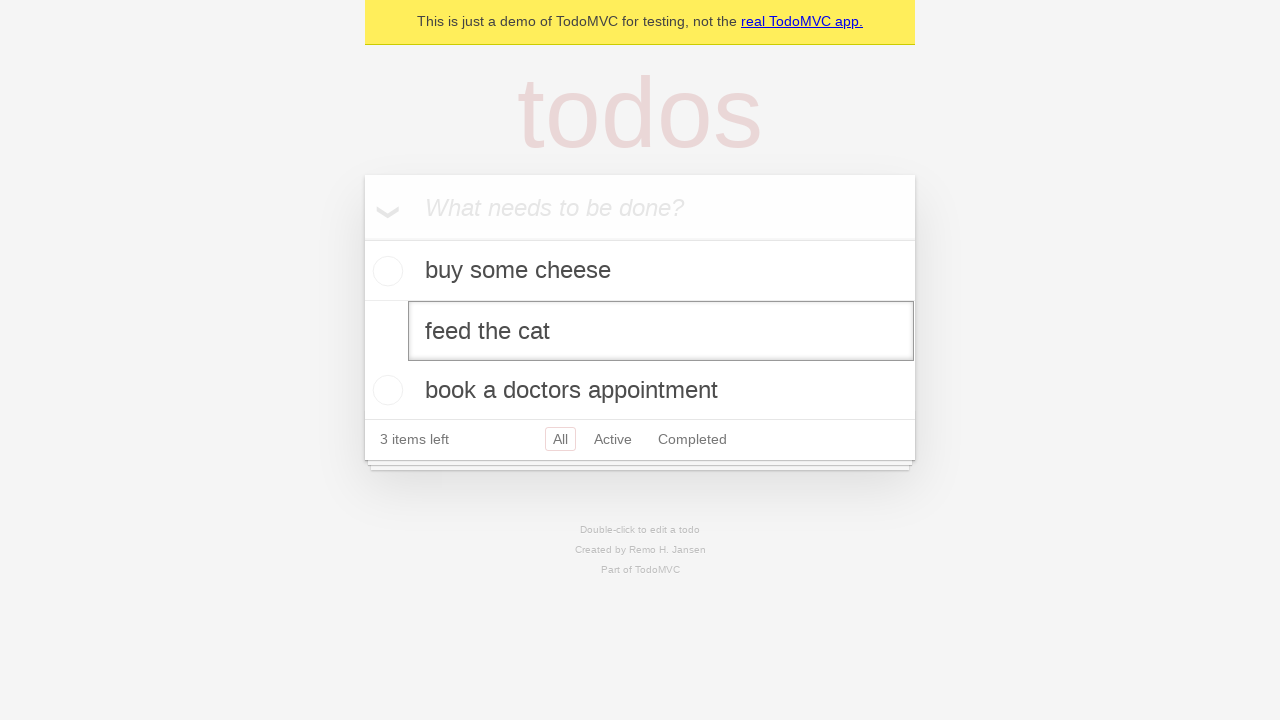

Edit textbox appeared and is ready for input
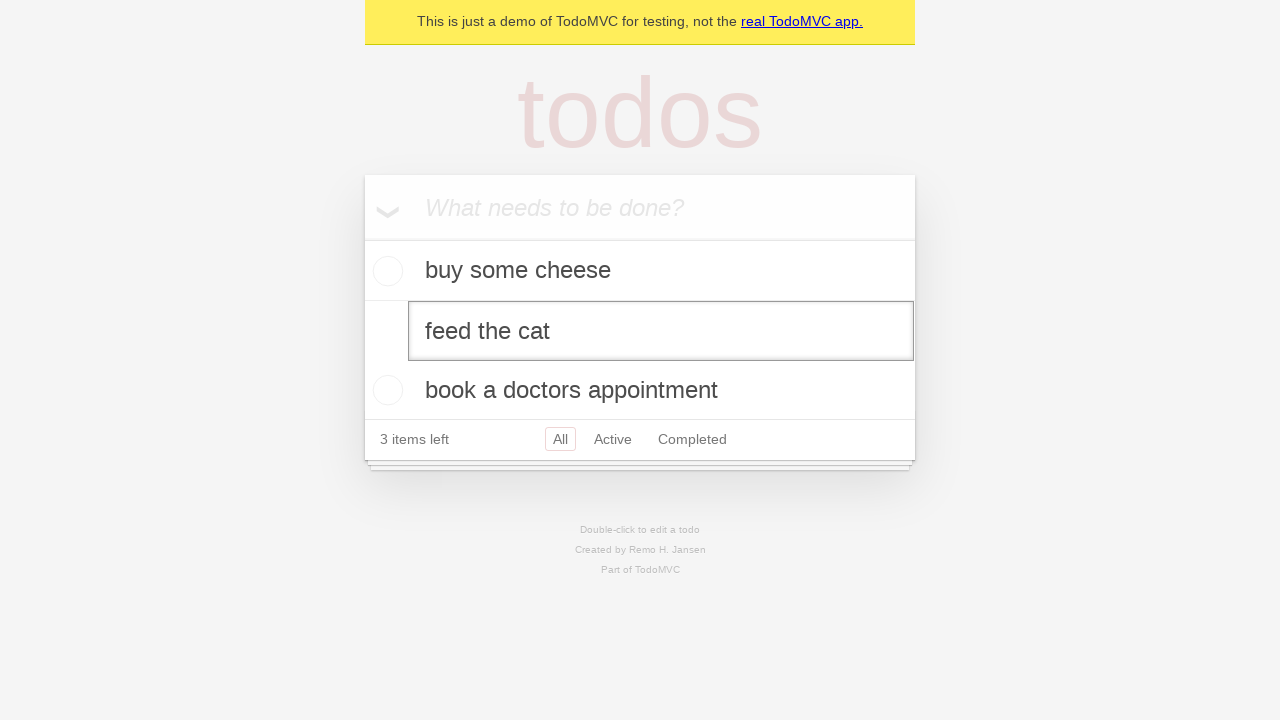

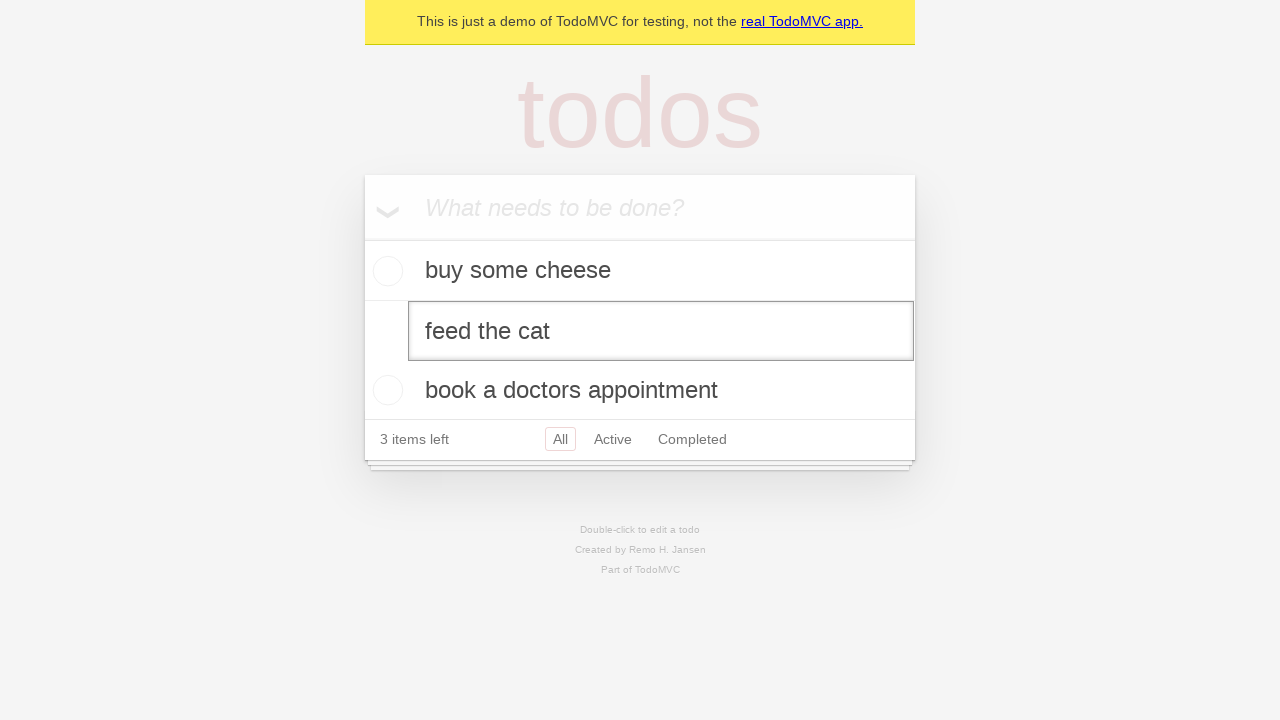